Tests multi-select dropdown functionality by selecting multiple items by index, then verifying the dropdown supports multiple selection, and finally deselecting all options.

Starting URL: http://only-testing-blog.blogspot.in/2014/01/textbox.html#sthash.LEaKRJad.dpuf

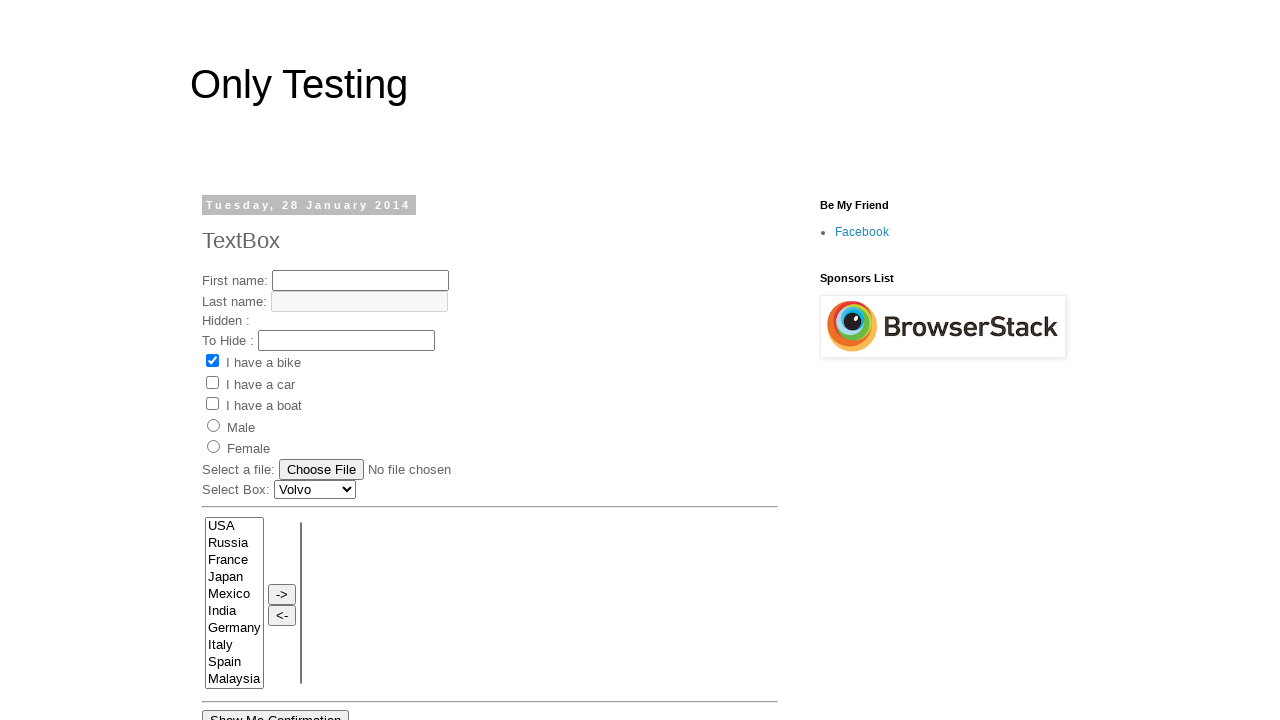

Located multi-select dropdown element with name 'FromLB'
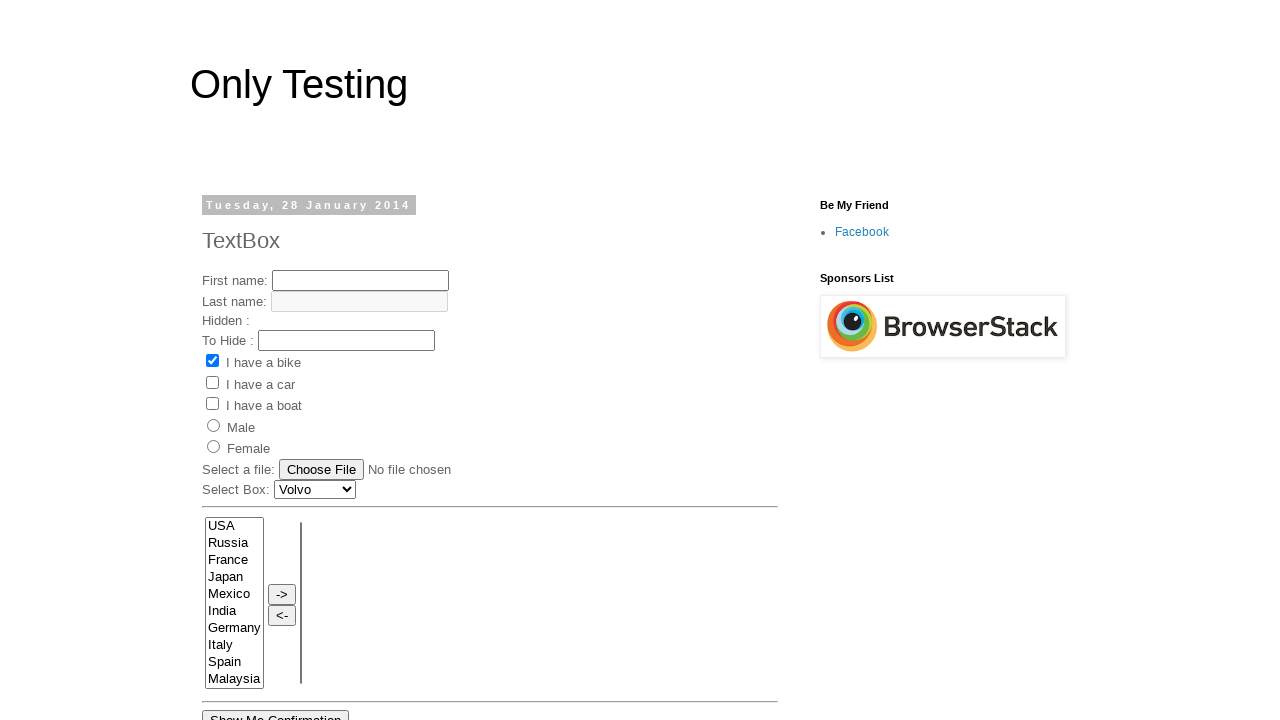

Dropdown is now visible
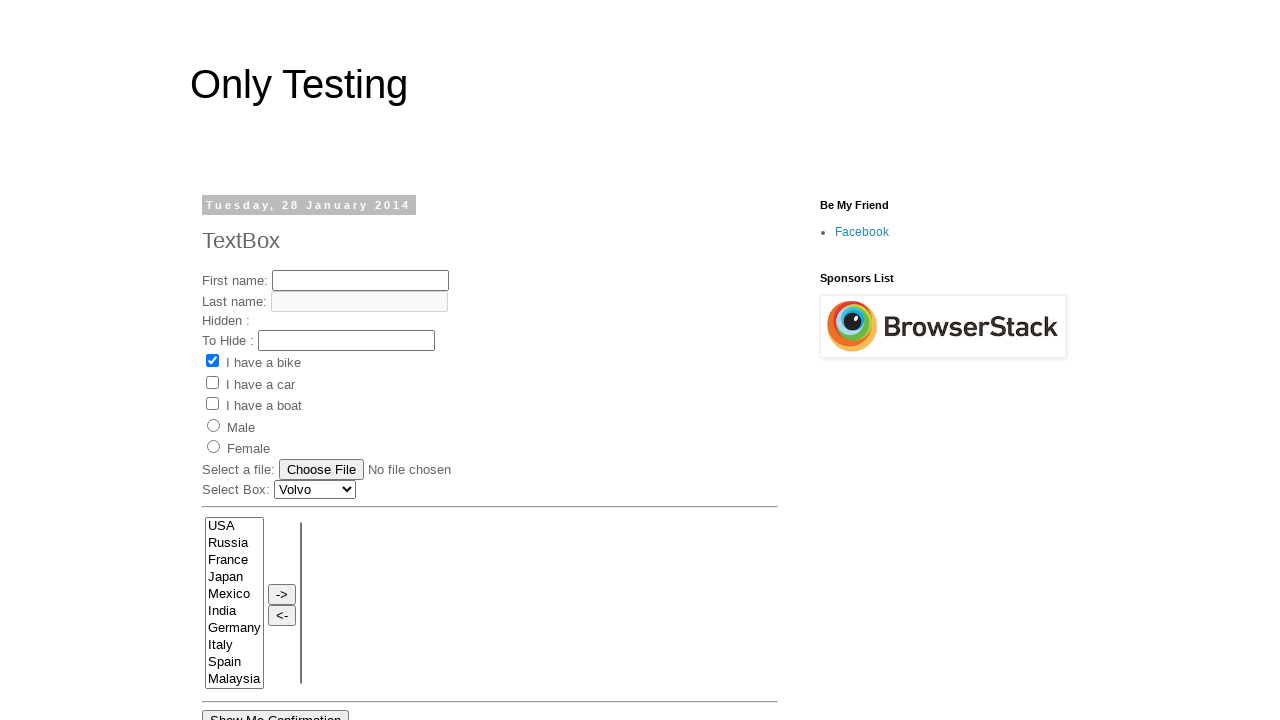

Selected first option (index 0) from dropdown on select[name='FromLB']
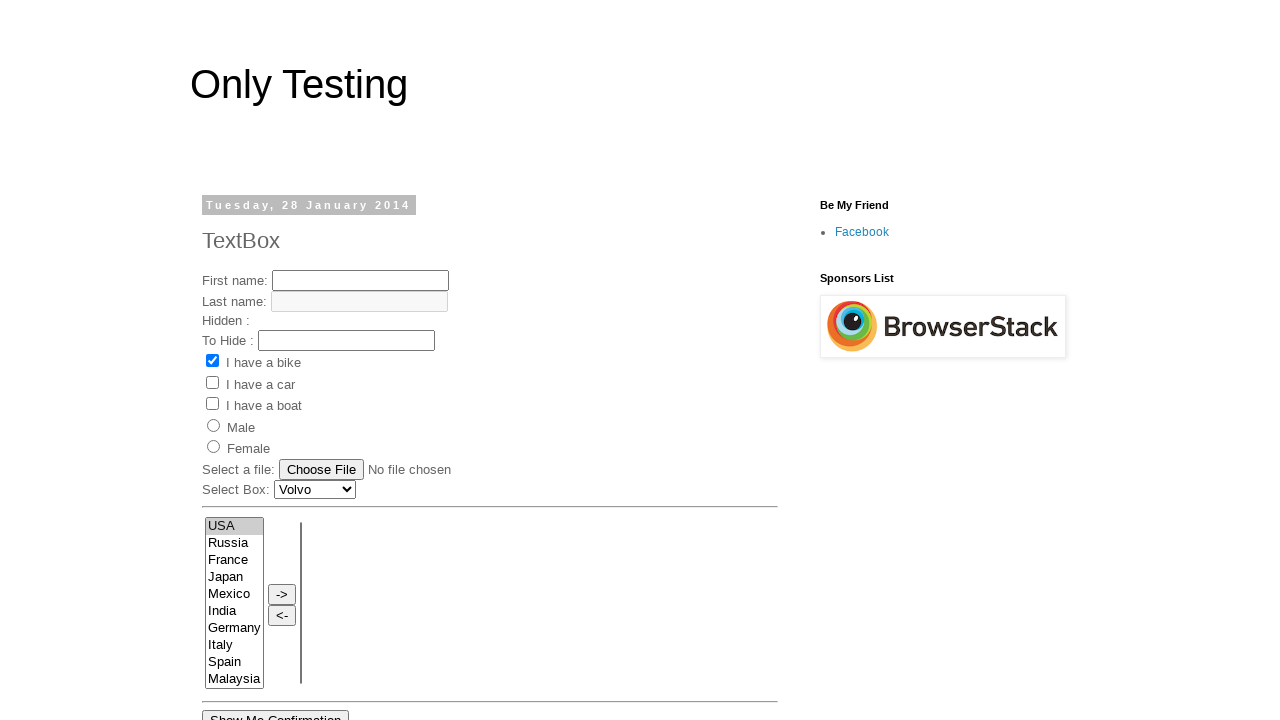

Selected second option (index 1) from dropdown on select[name='FromLB']
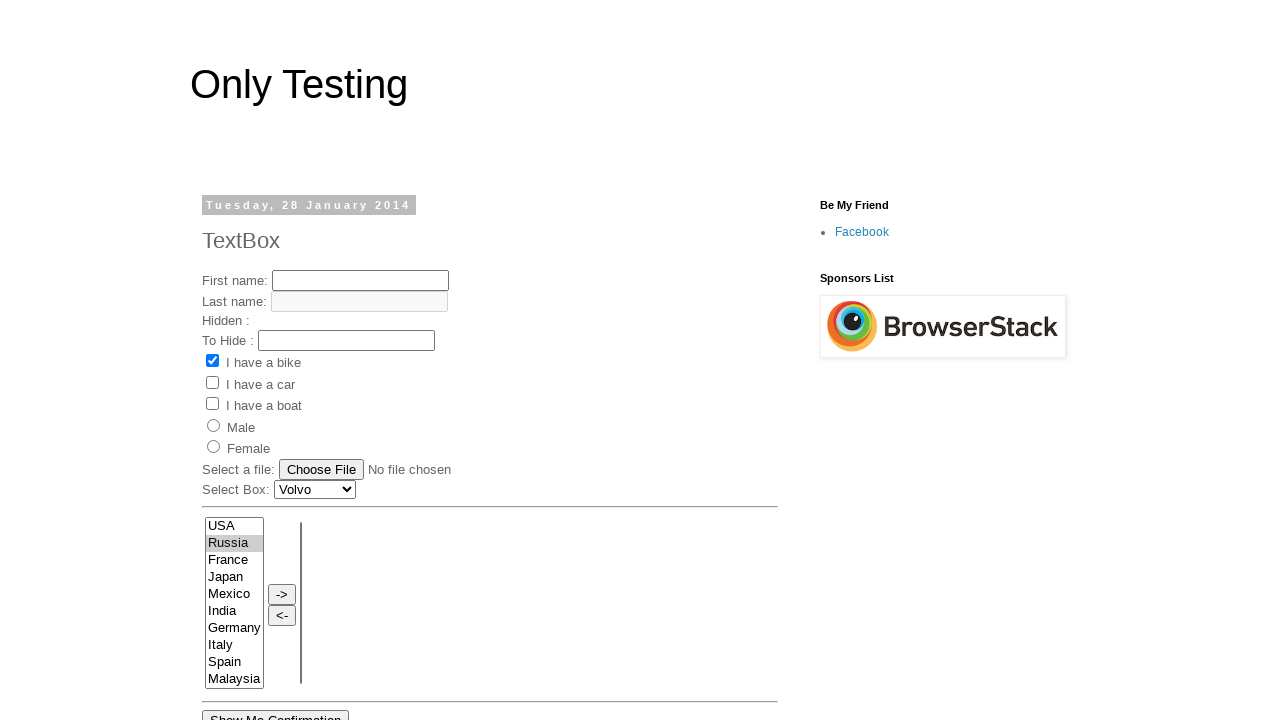

Selected third option (index 2) from dropdown on select[name='FromLB']
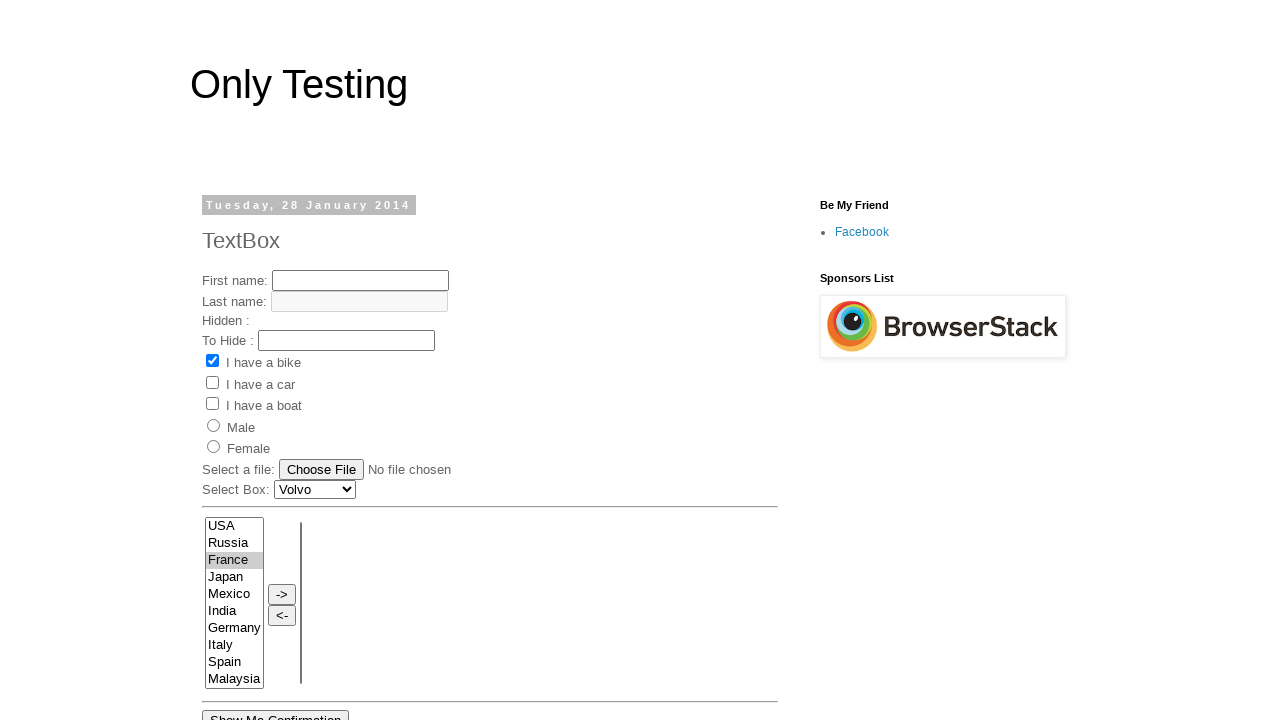

Waited 2 seconds to observe multiple selections
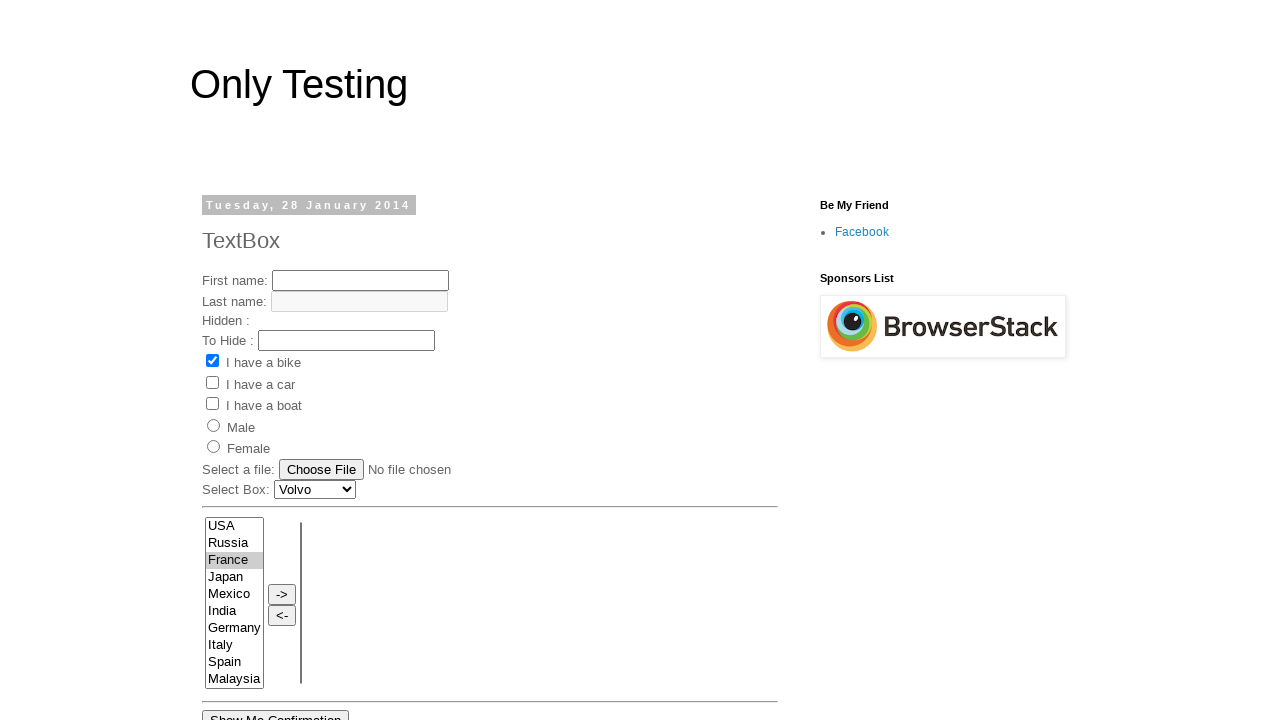

Deselected all options from dropdown on select[name='FromLB']
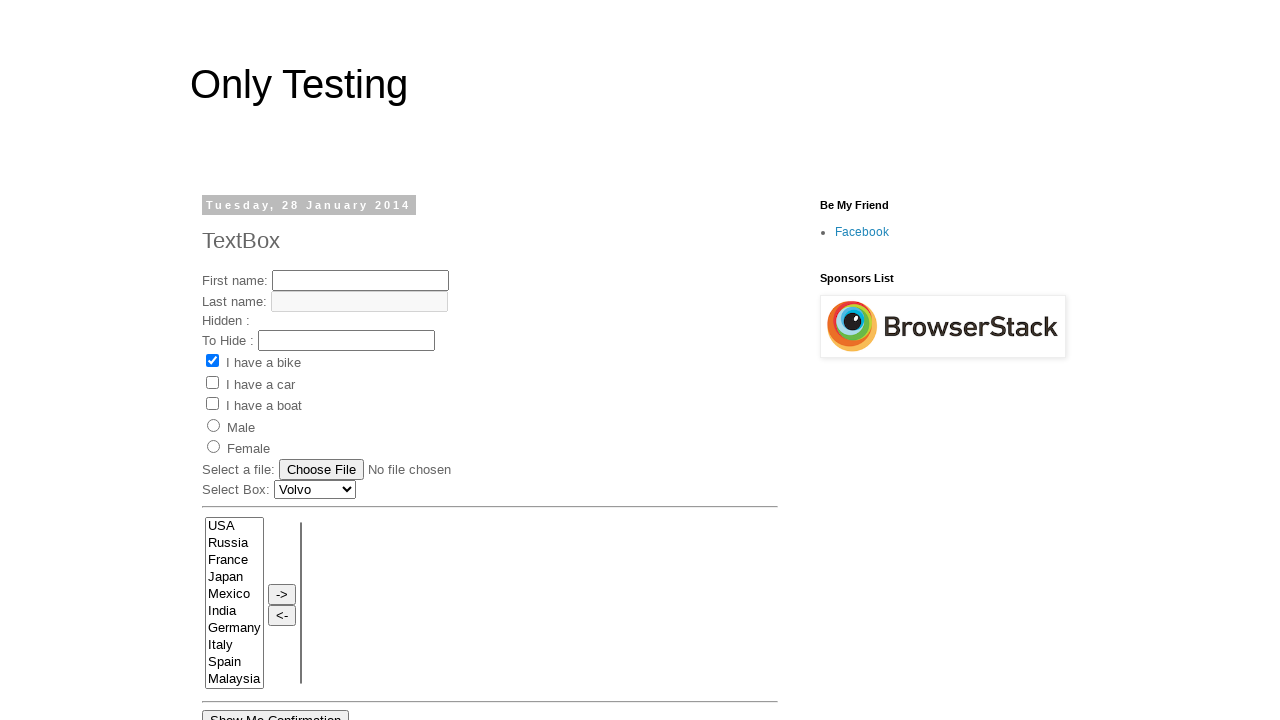

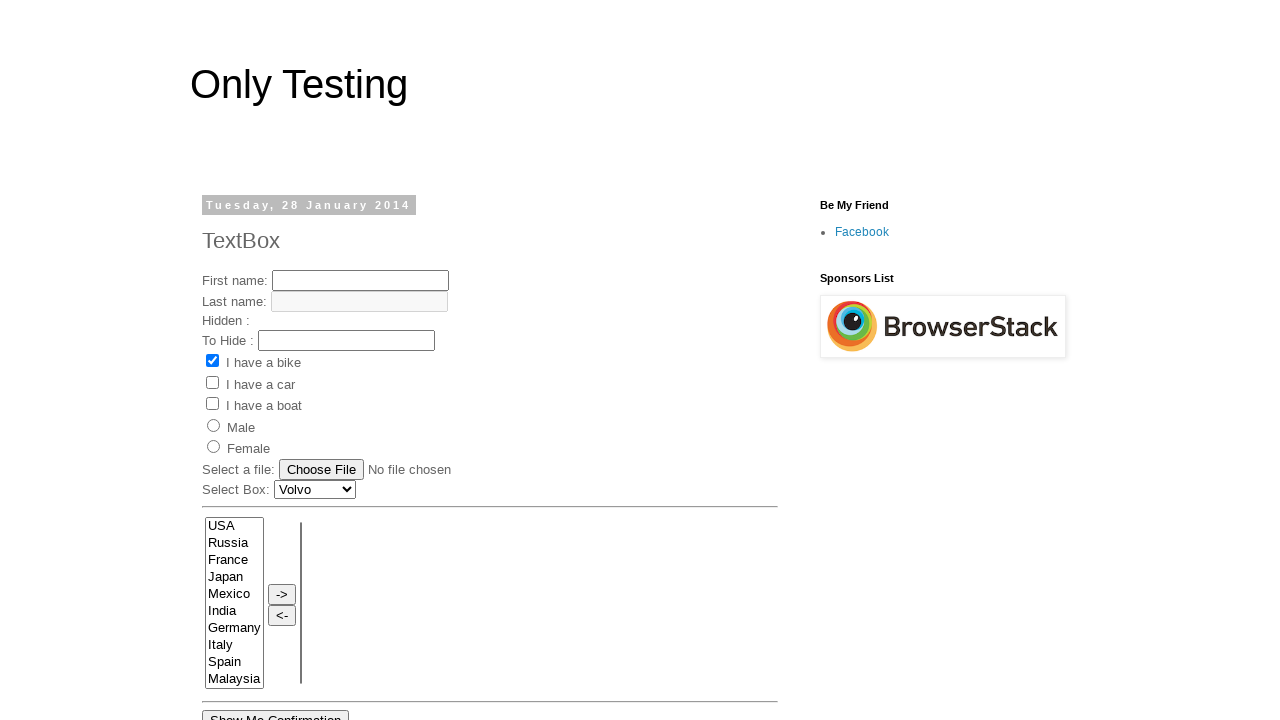